Clicks on the Resources link to navigate to the Resources page

Starting URL: https://saucelabs.com/

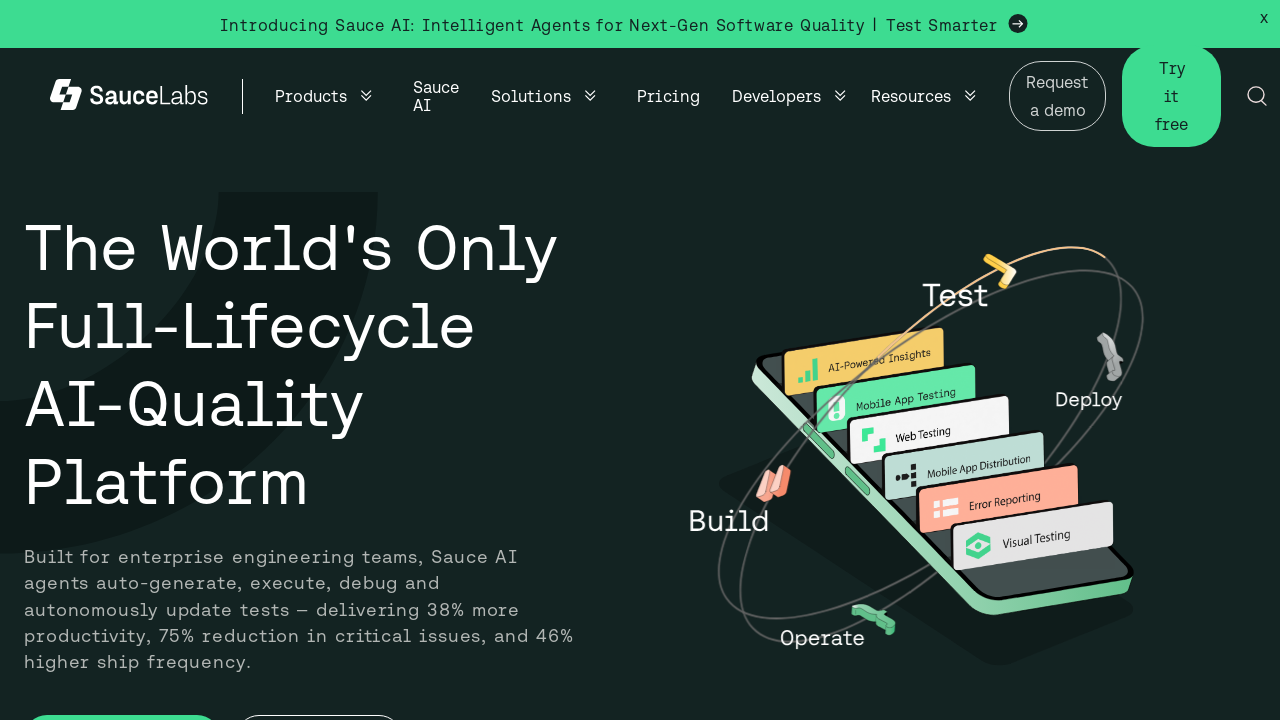

Navigated to https://saucelabs.com/
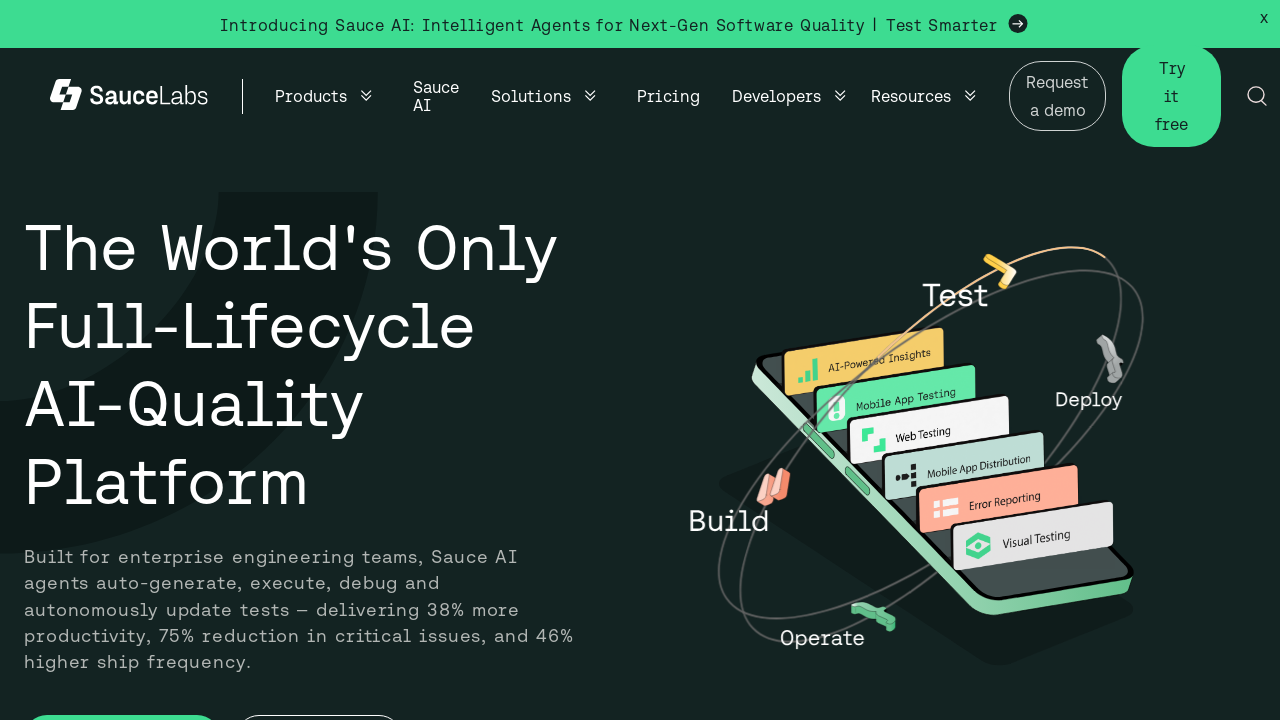

Clicked on the Resources link to navigate to the Resources page at (938, 360) on a:has-text('Resources')
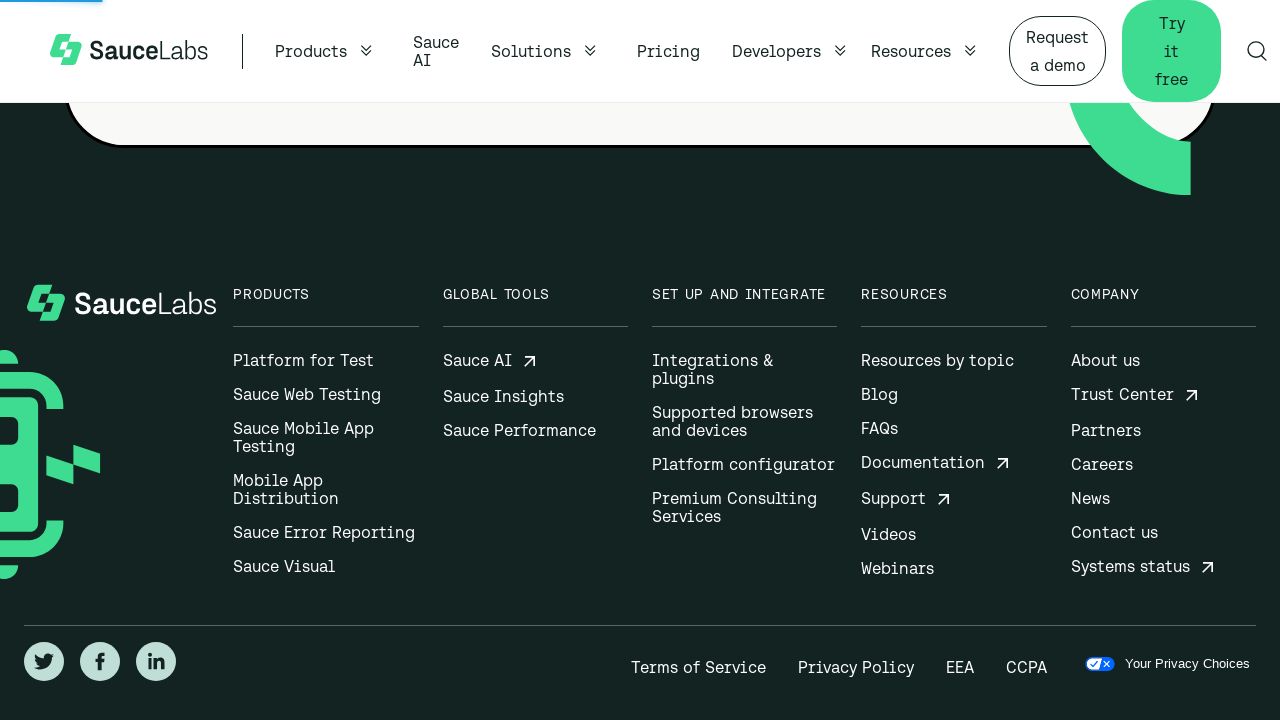

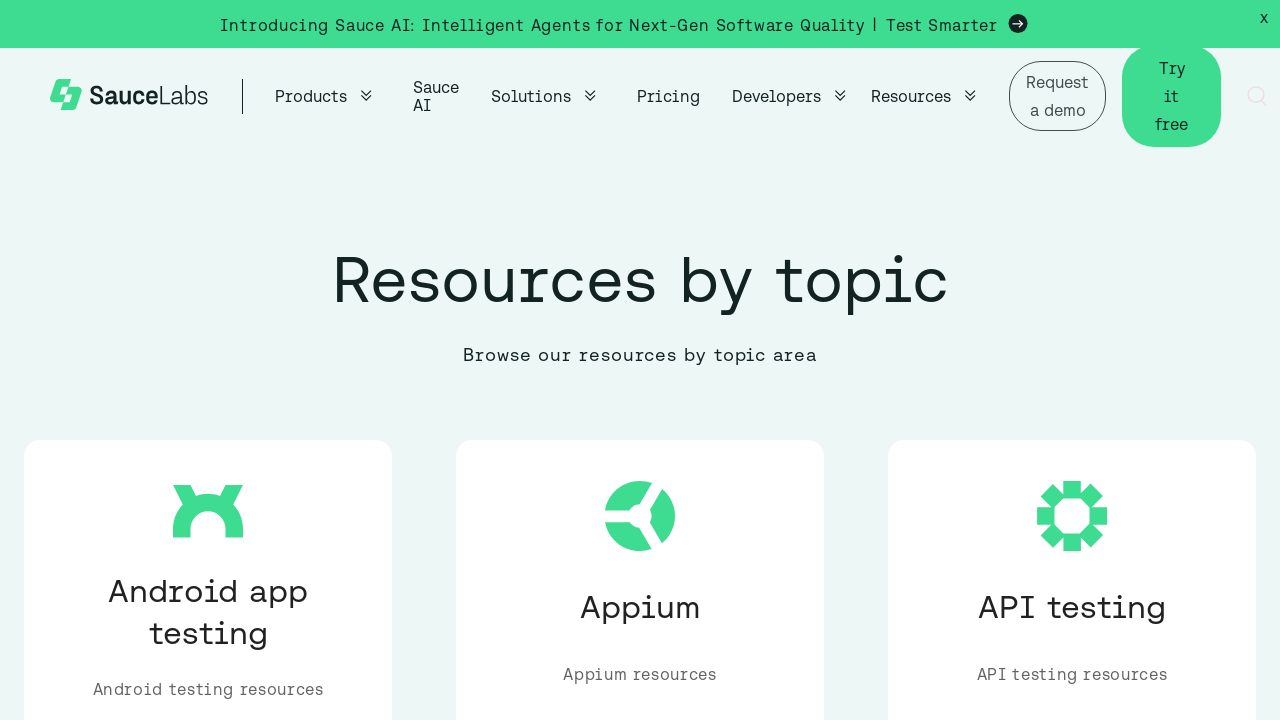